Tests pagination functionality by sorting a table column and searching for a specific item ("Rice") across multiple pages, retrieving its price when found

Starting URL: https://rahulshettyacademy.com/greenkart/#/offers

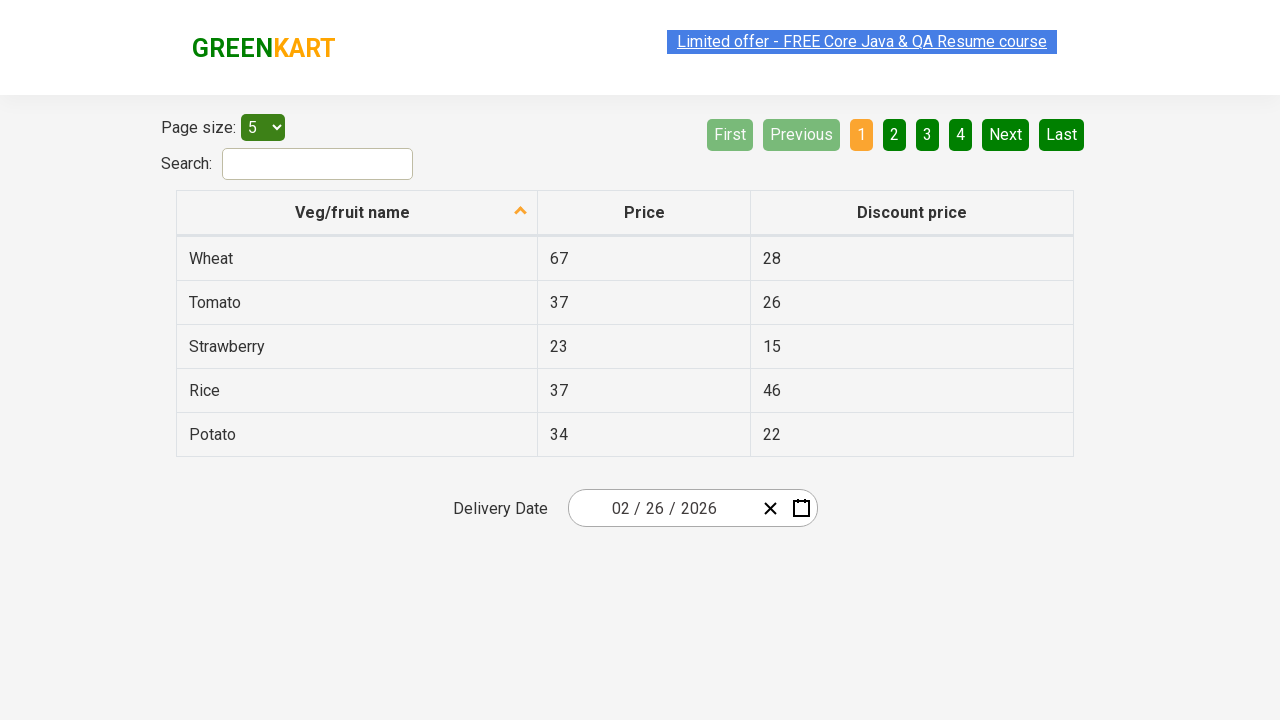

Clicked first column header to sort the table at (357, 213) on xpath=//tr/th[1]
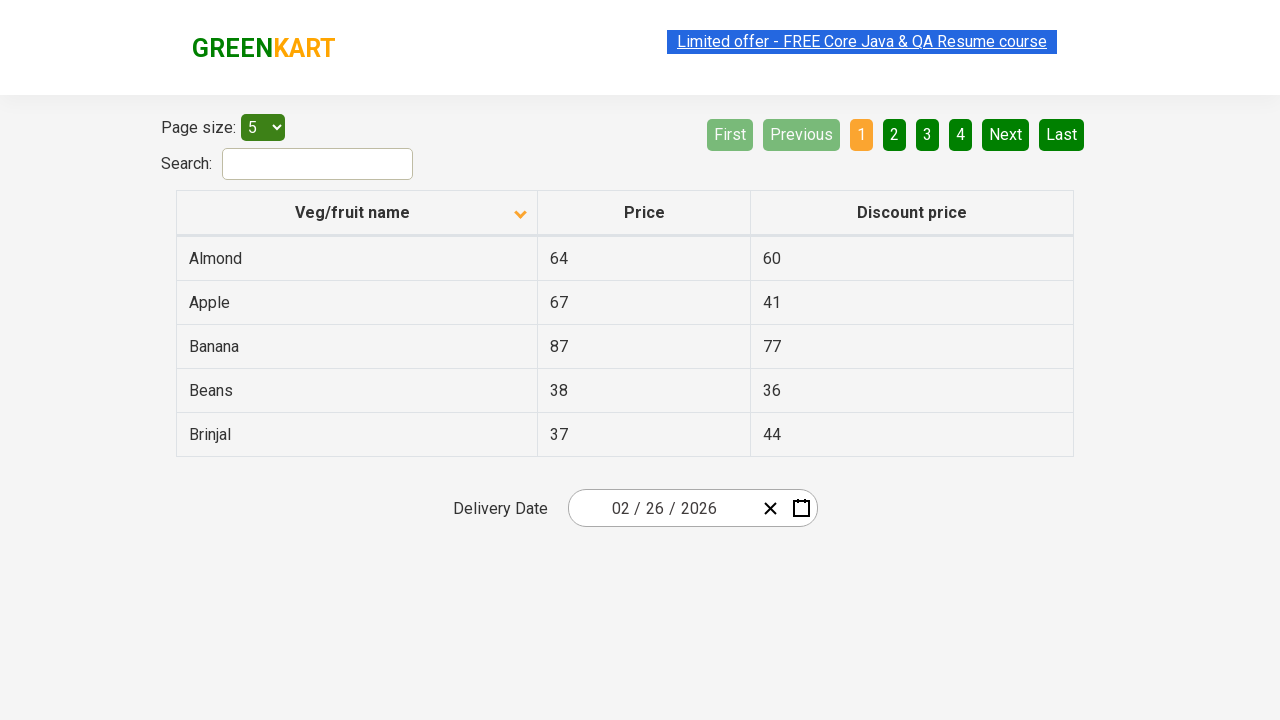

Retrieved all rows from first column
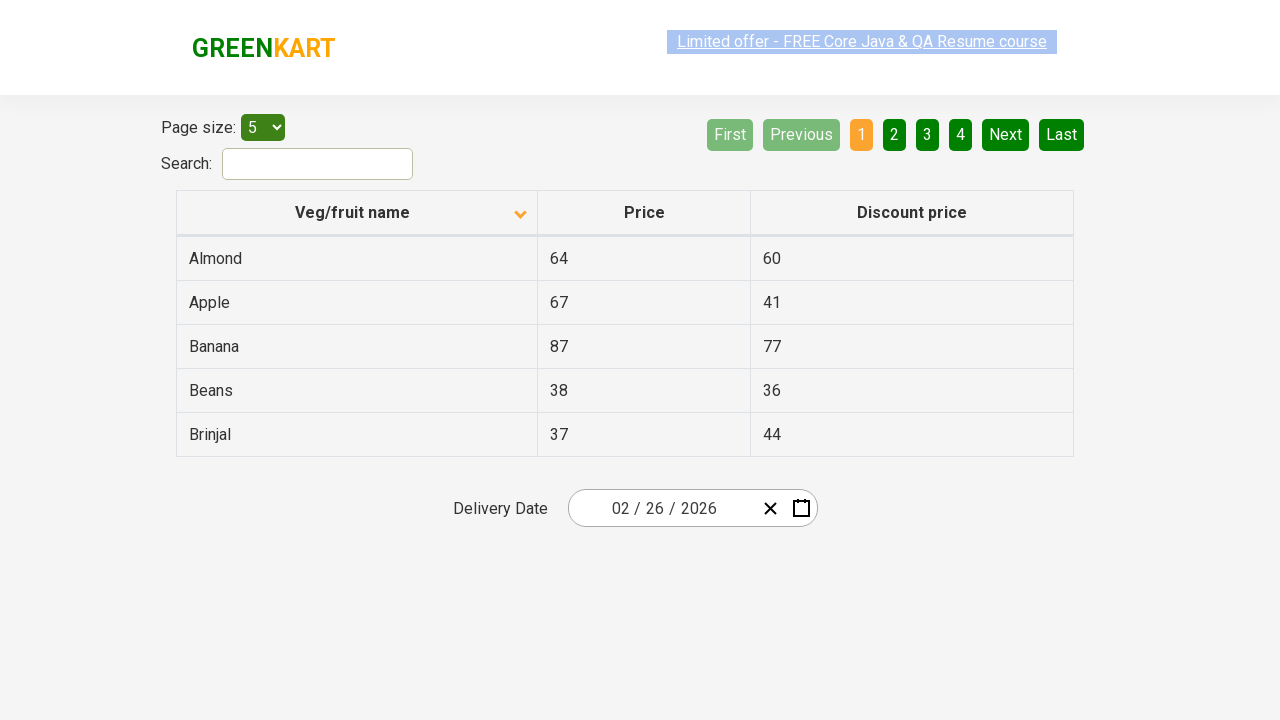

Clicked Next button to navigate to next page at (1006, 134) on [aria-label='Next']
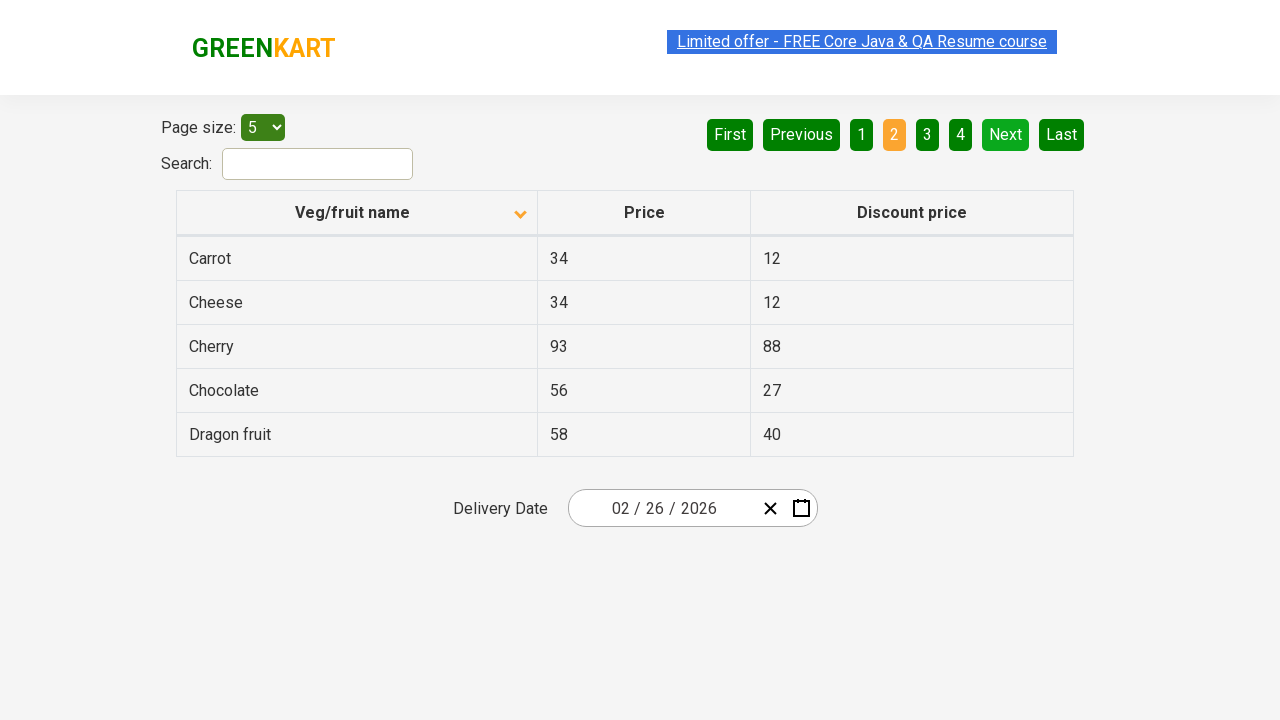

Waited for table to update after pagination
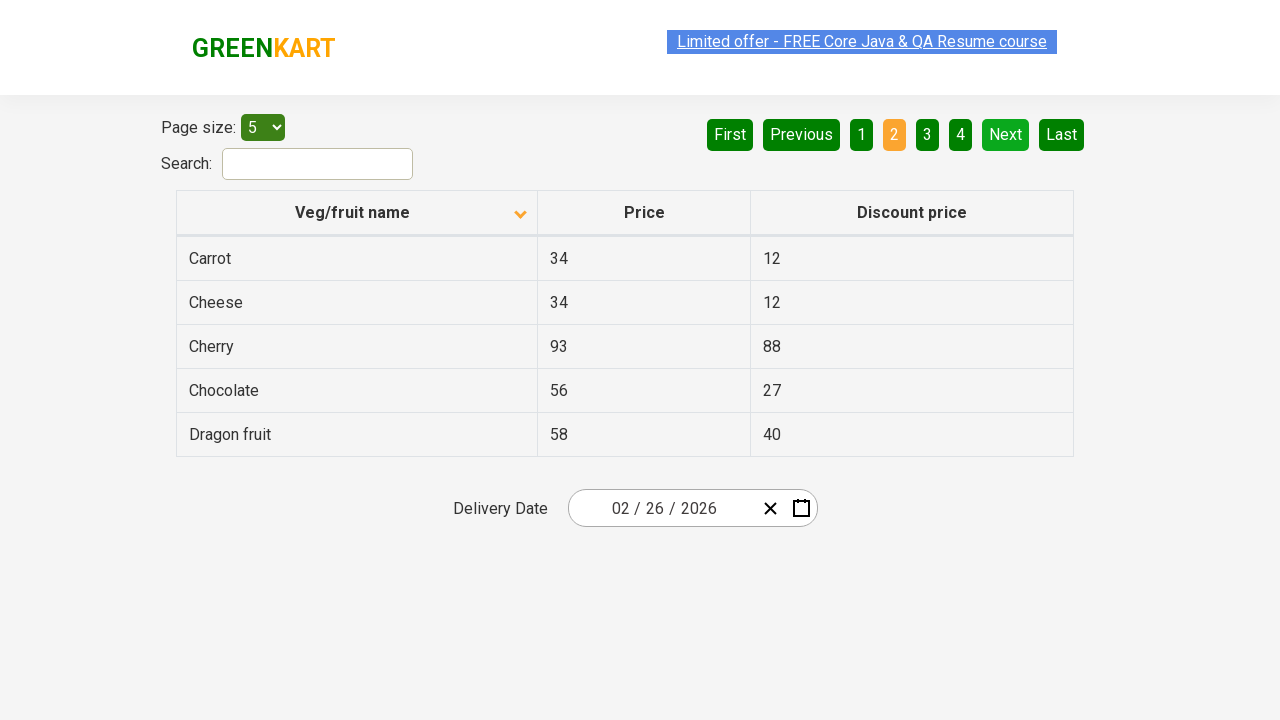

Retrieved all rows from first column
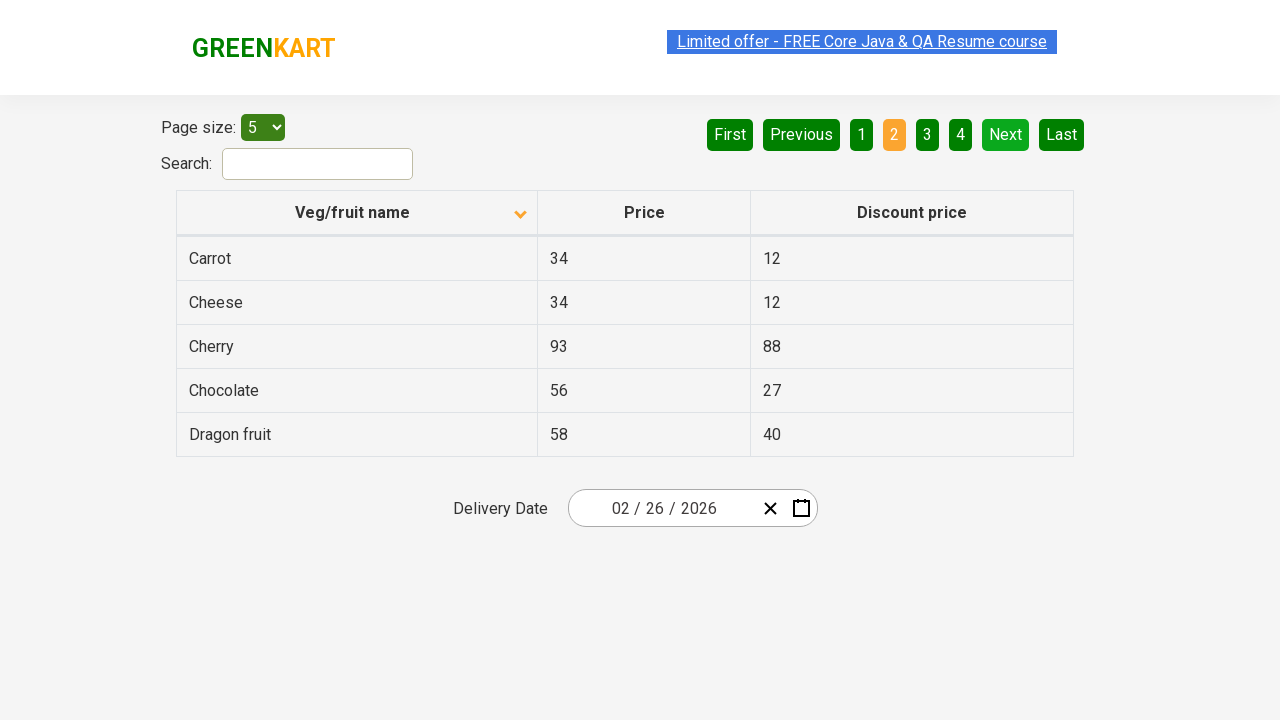

Clicked Next button to navigate to next page at (1006, 134) on [aria-label='Next']
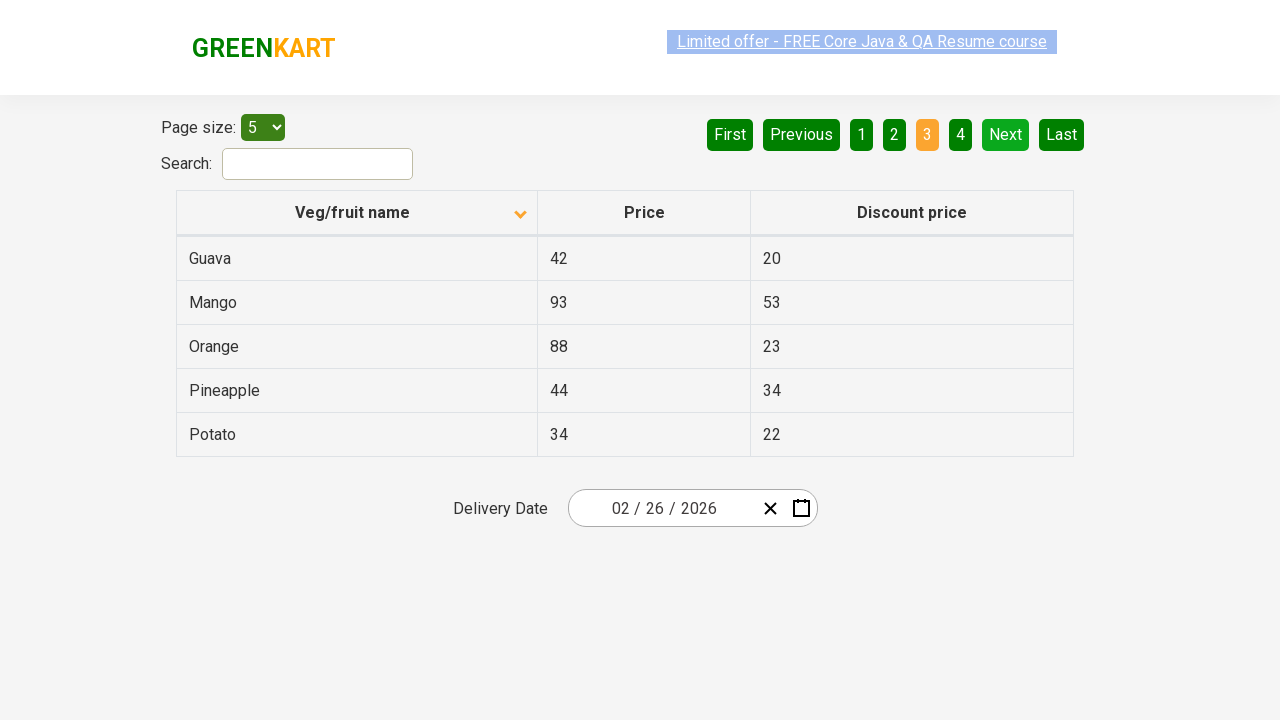

Waited for table to update after pagination
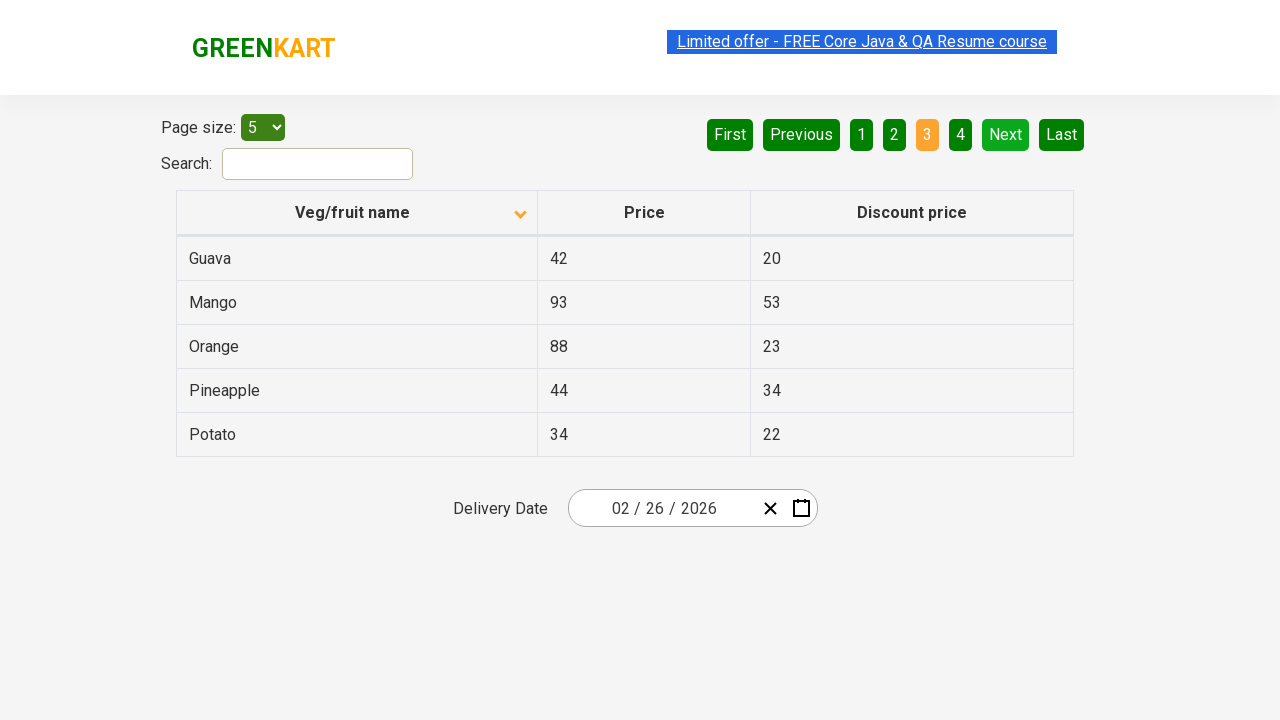

Retrieved all rows from first column
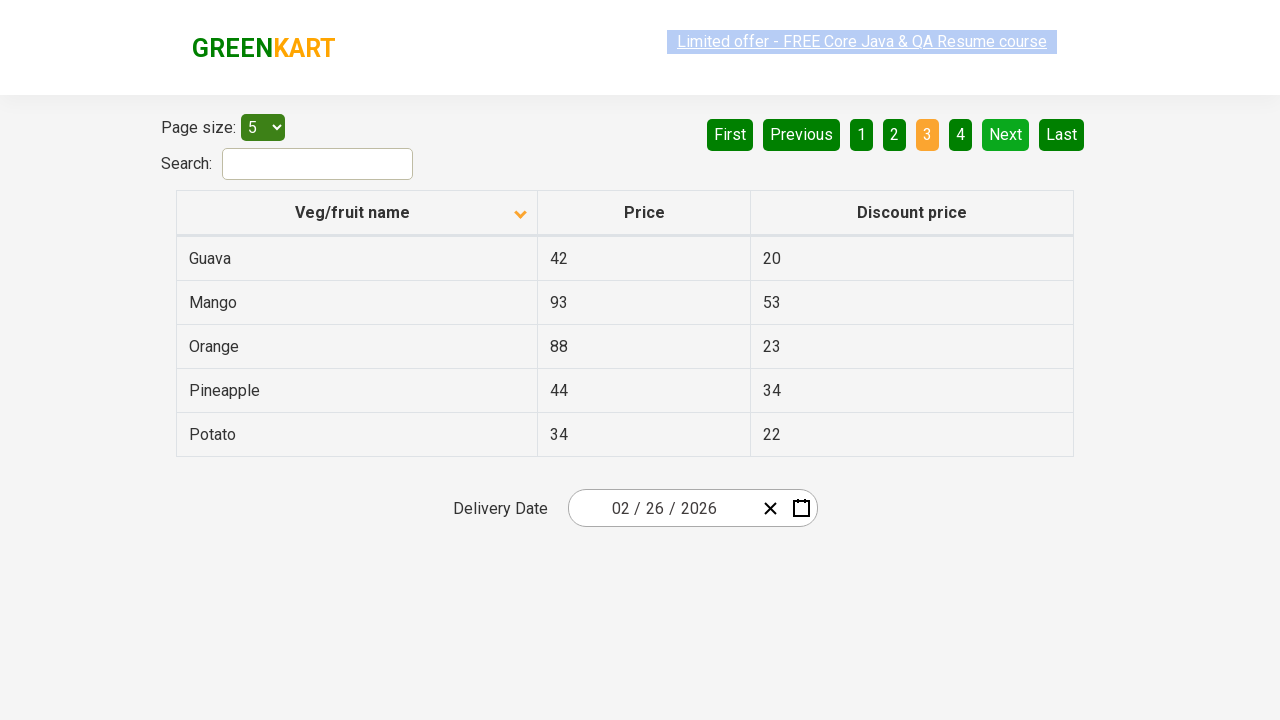

Clicked Next button to navigate to next page at (1006, 134) on [aria-label='Next']
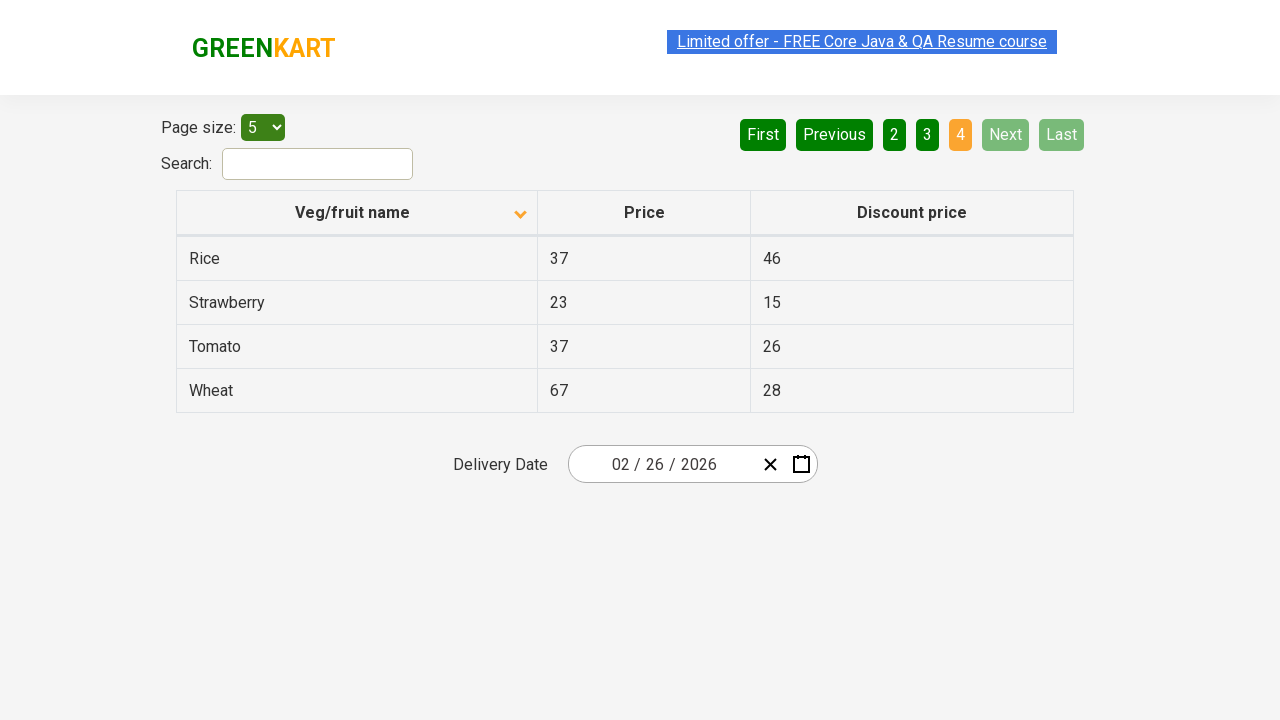

Waited for table to update after pagination
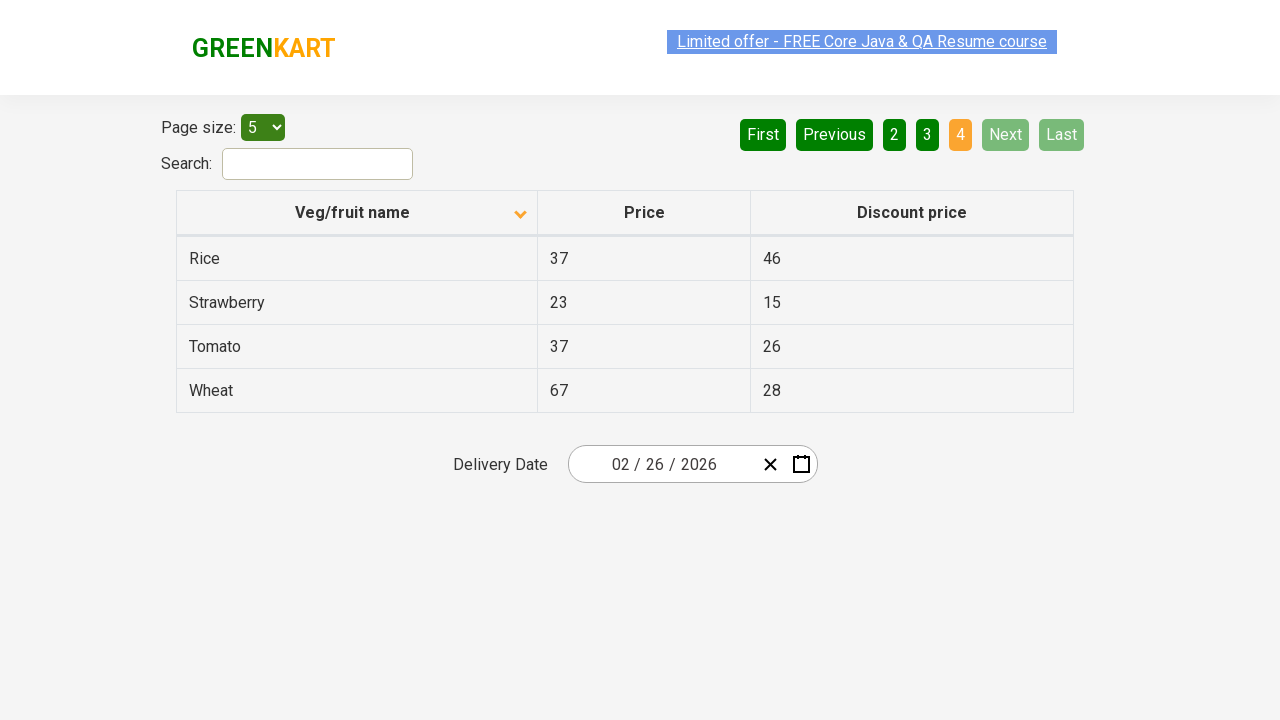

Retrieved all rows from first column
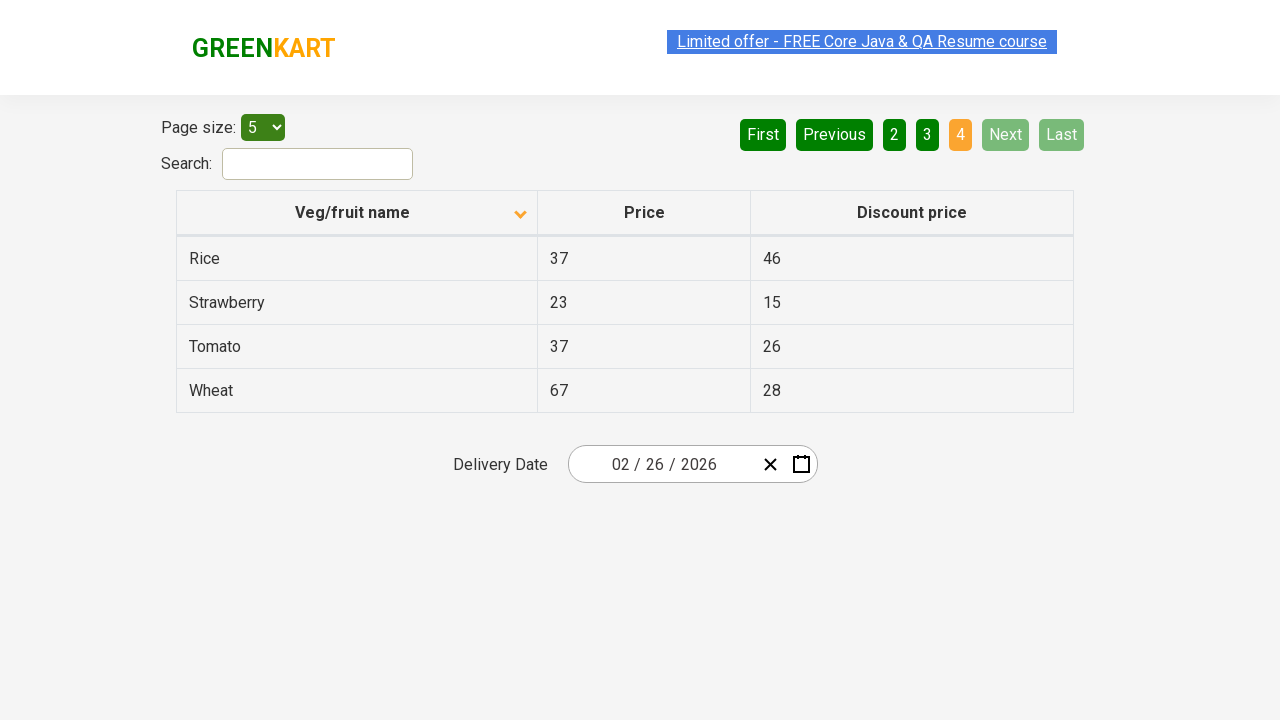

Found 'Rice' with price: 37
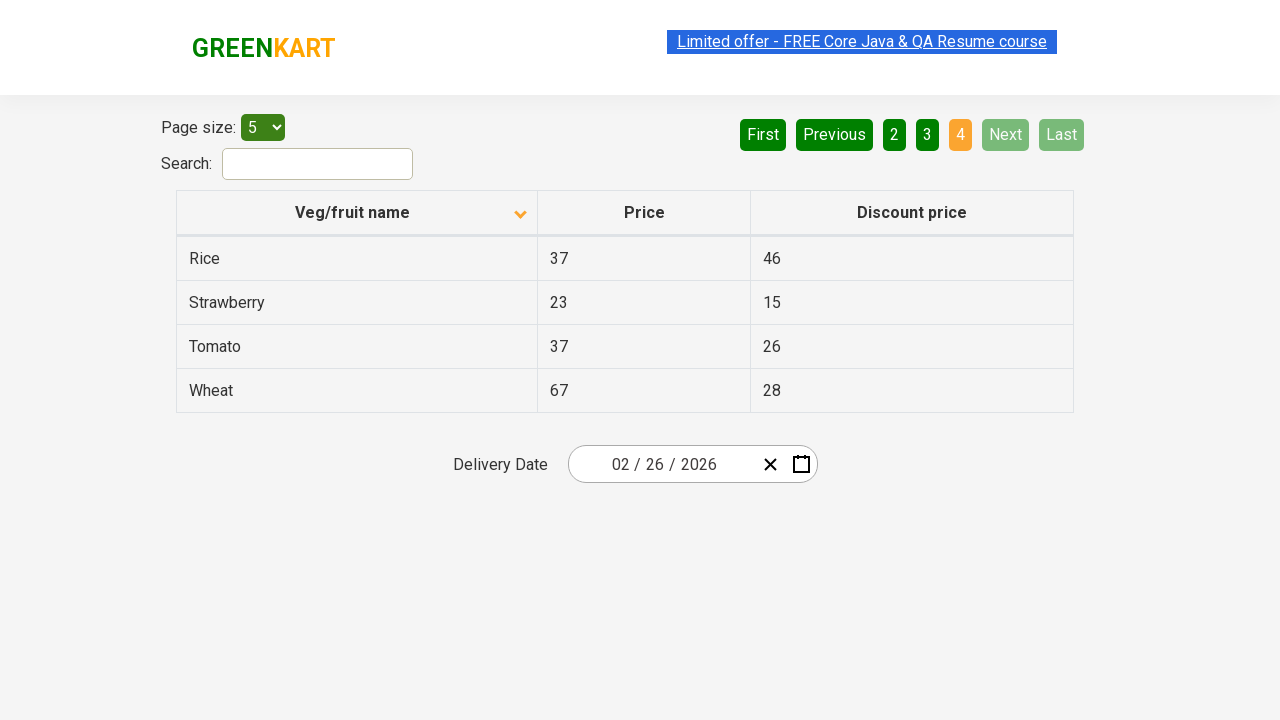

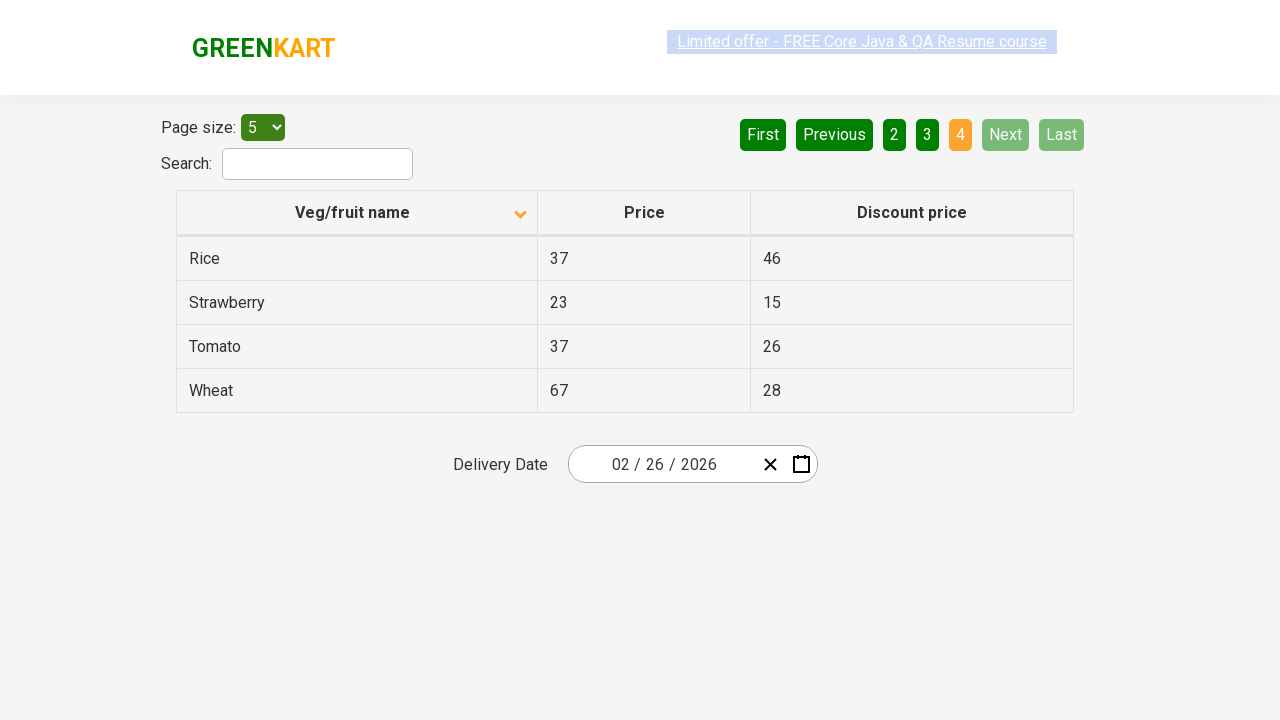